Navigates to the distribution view of the React repository on contributor.info

Starting URL: https://contributor.info/facebook/react/distribution

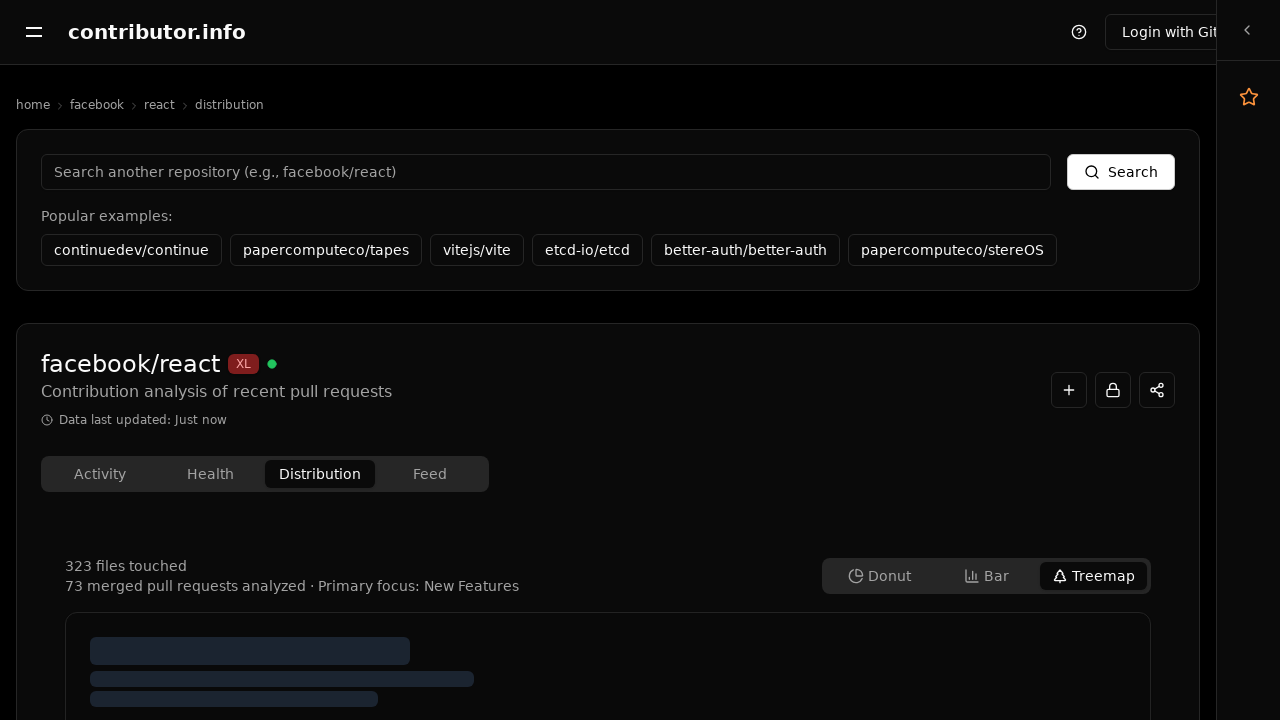

Set viewport to 1280x720 for desktop view
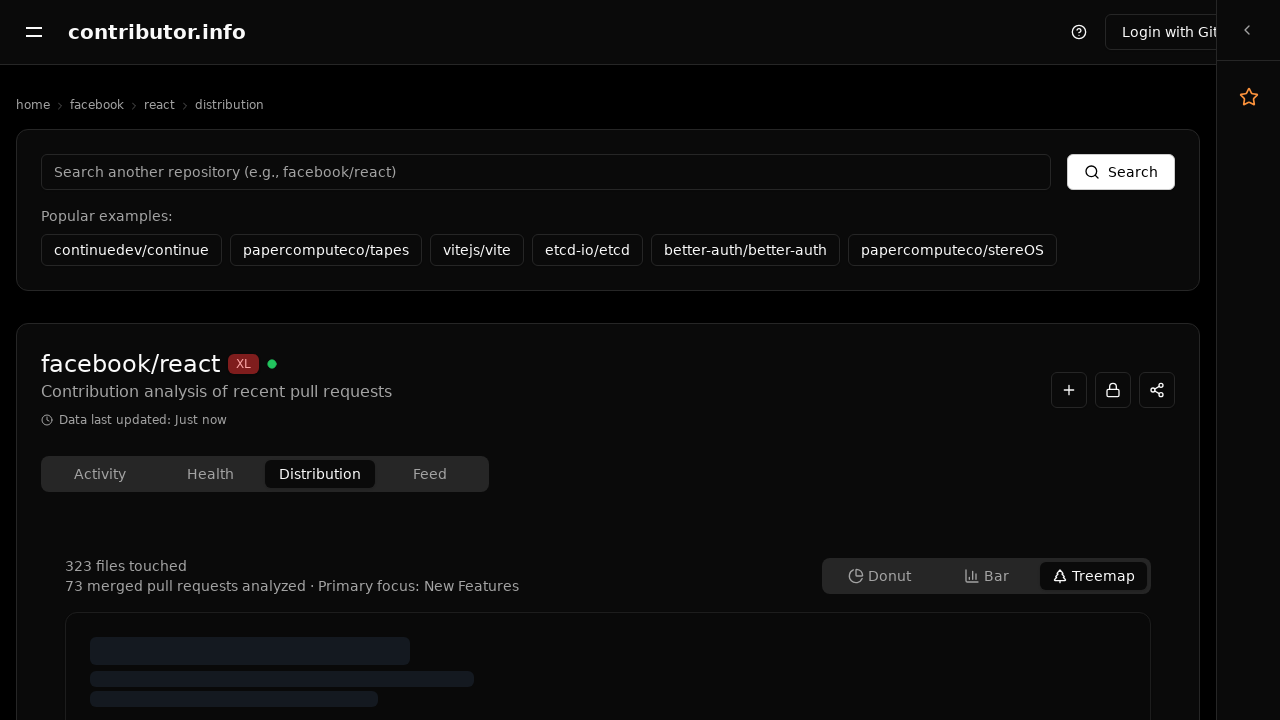

Waited for page to reach networkidle state - distribution view fully loaded
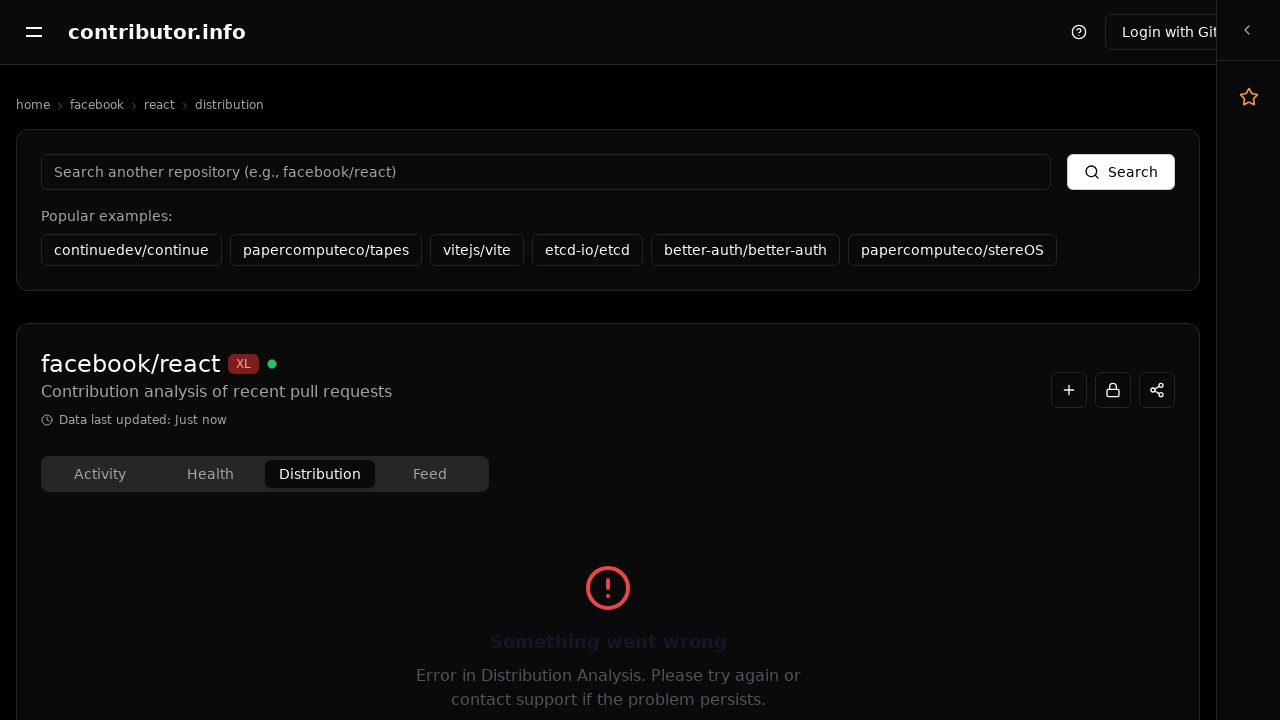

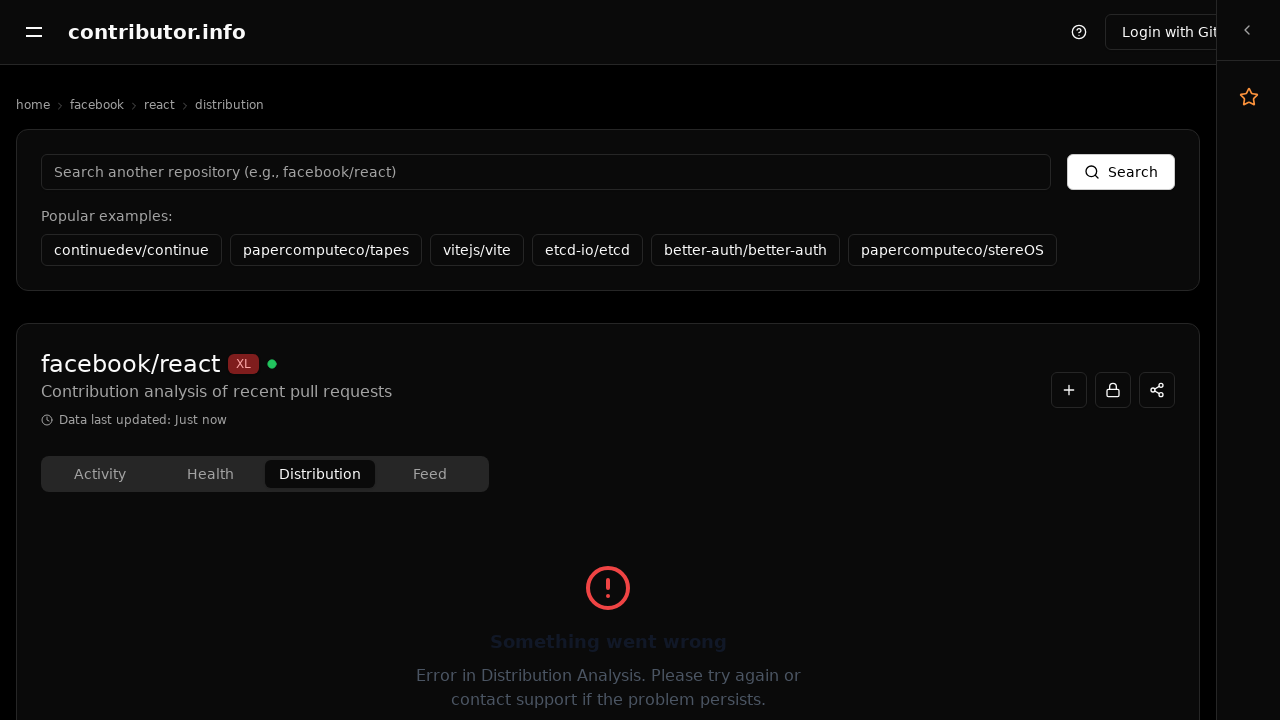